Tests the SpiceJet flight search form by clicking and entering a departure city in the origin field

Starting URL: https://www.spicejet.com/

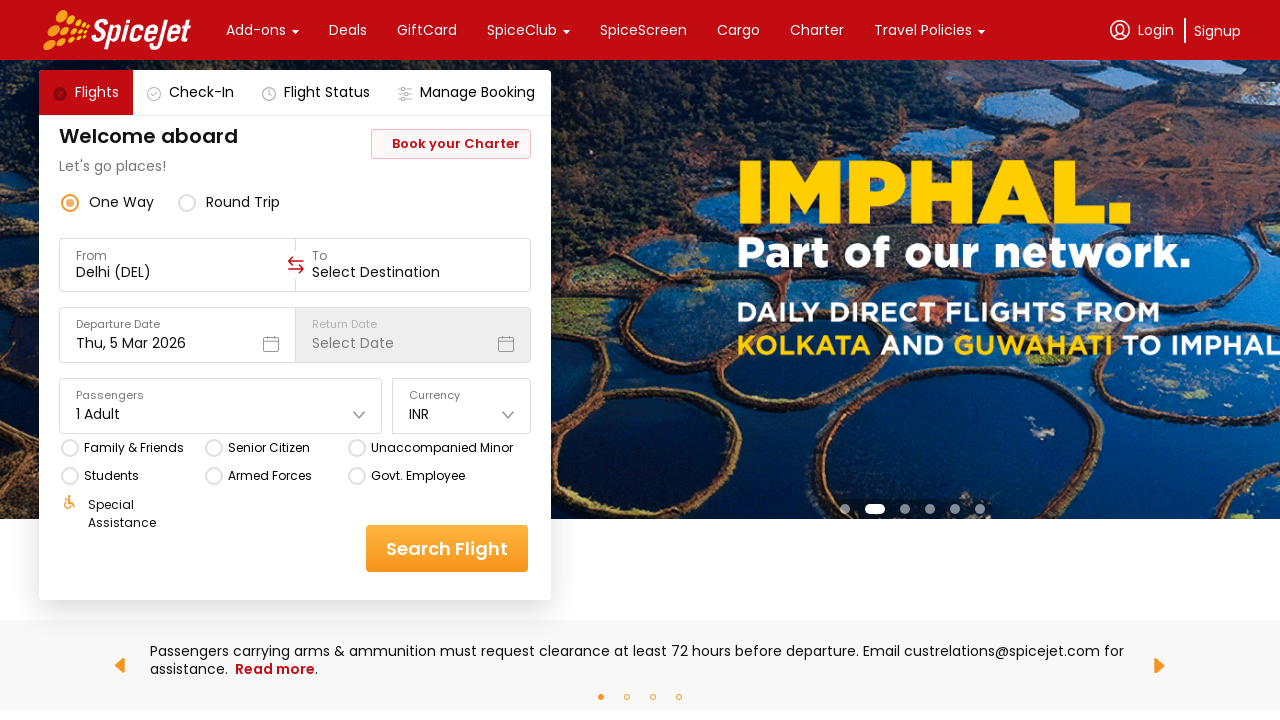

Clicked on the origin/departure city field at (178, 272) on div[data-testid='to-testID-origin'] input
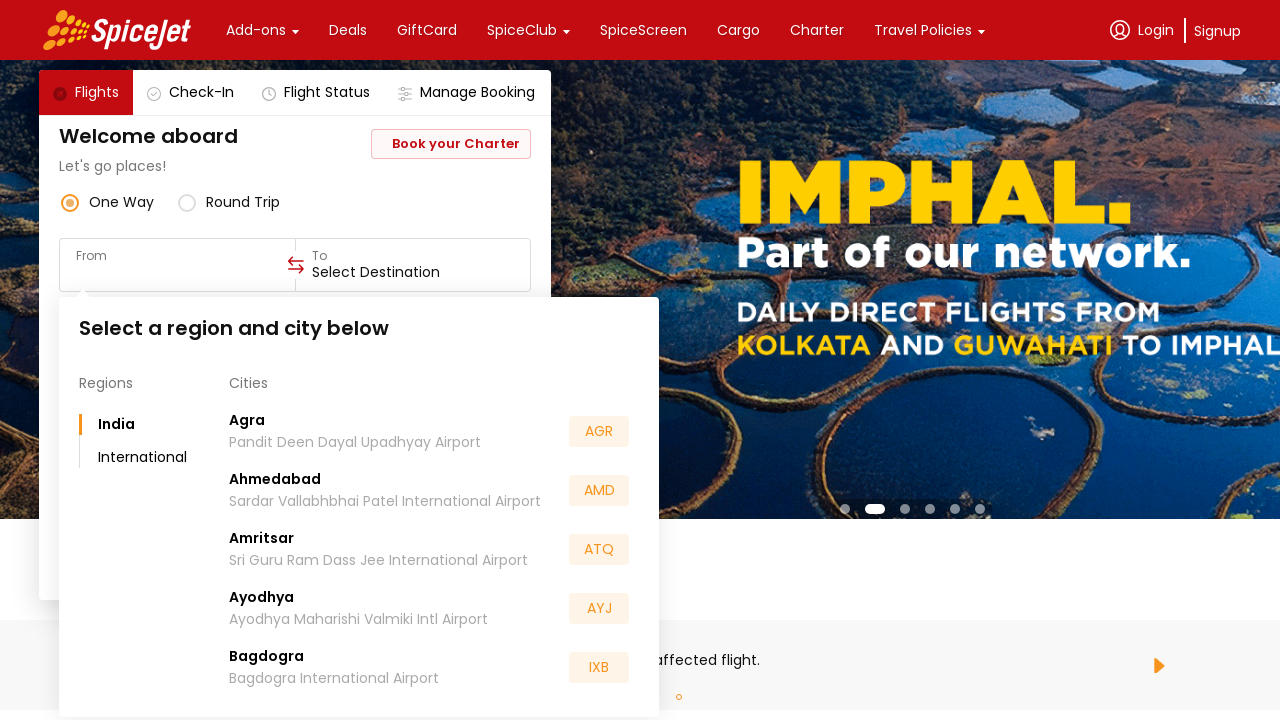

Entered 'Pune' in the departure city field on div[data-testid='to-testID-origin'] input
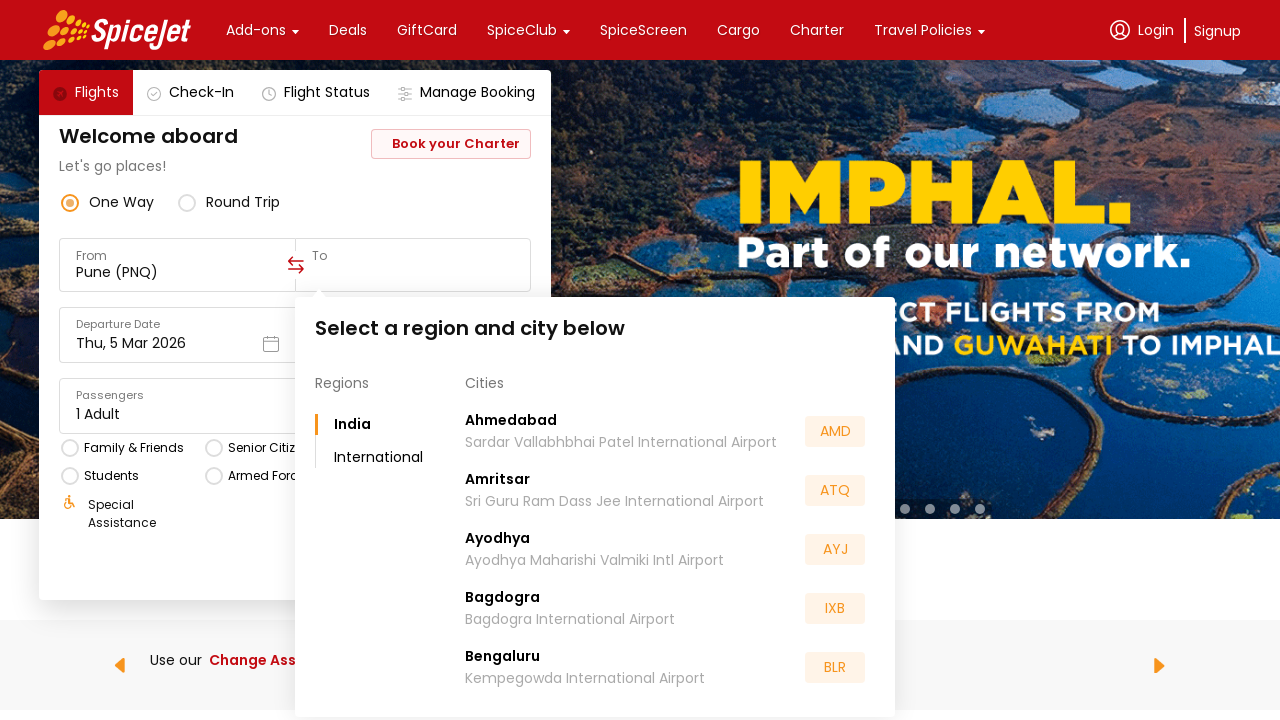

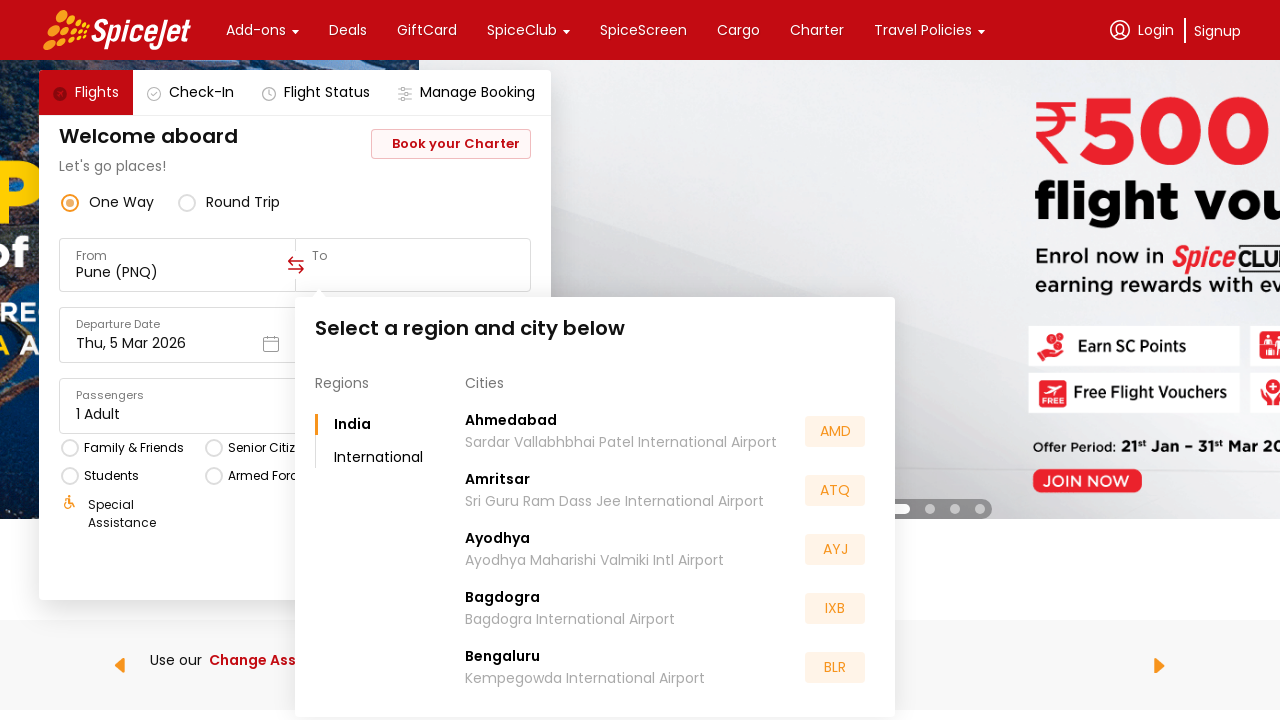